Tests that Clear completed button is hidden when no completed items exist

Starting URL: https://demo.playwright.dev/todomvc

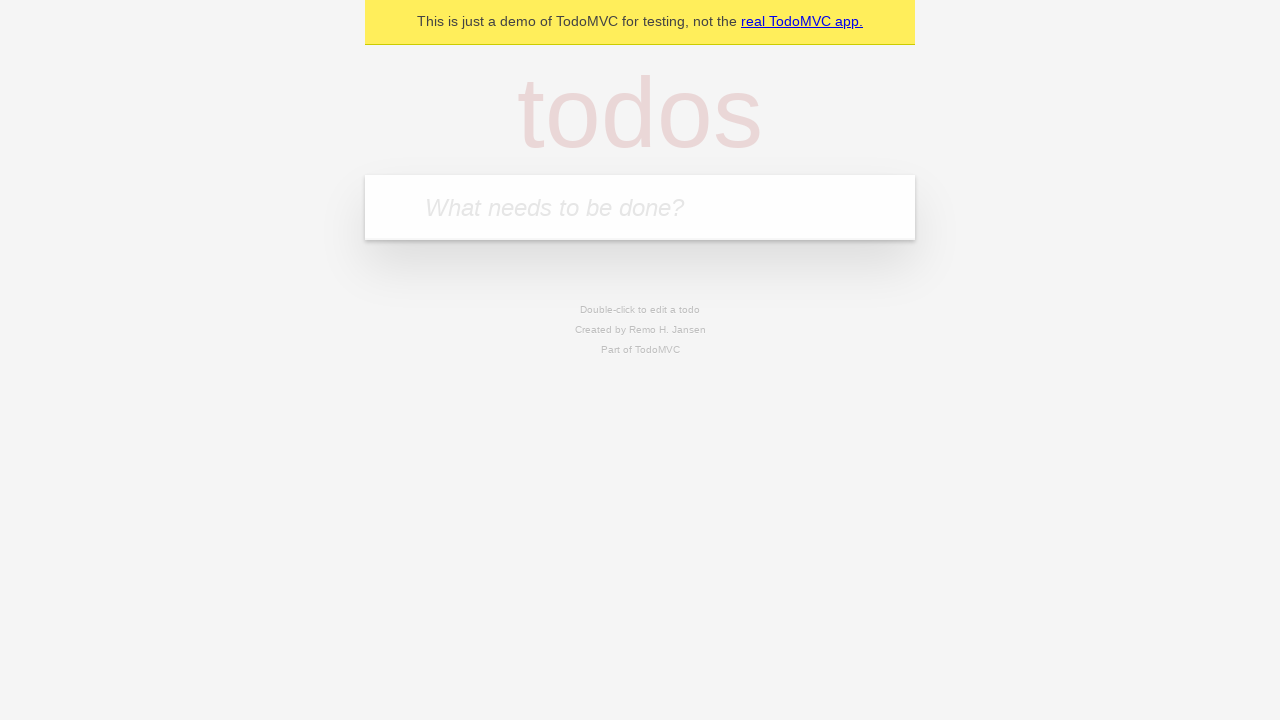

Filled todo input with 'buy some cheese' on internal:attr=[placeholder="What needs to be done?"i]
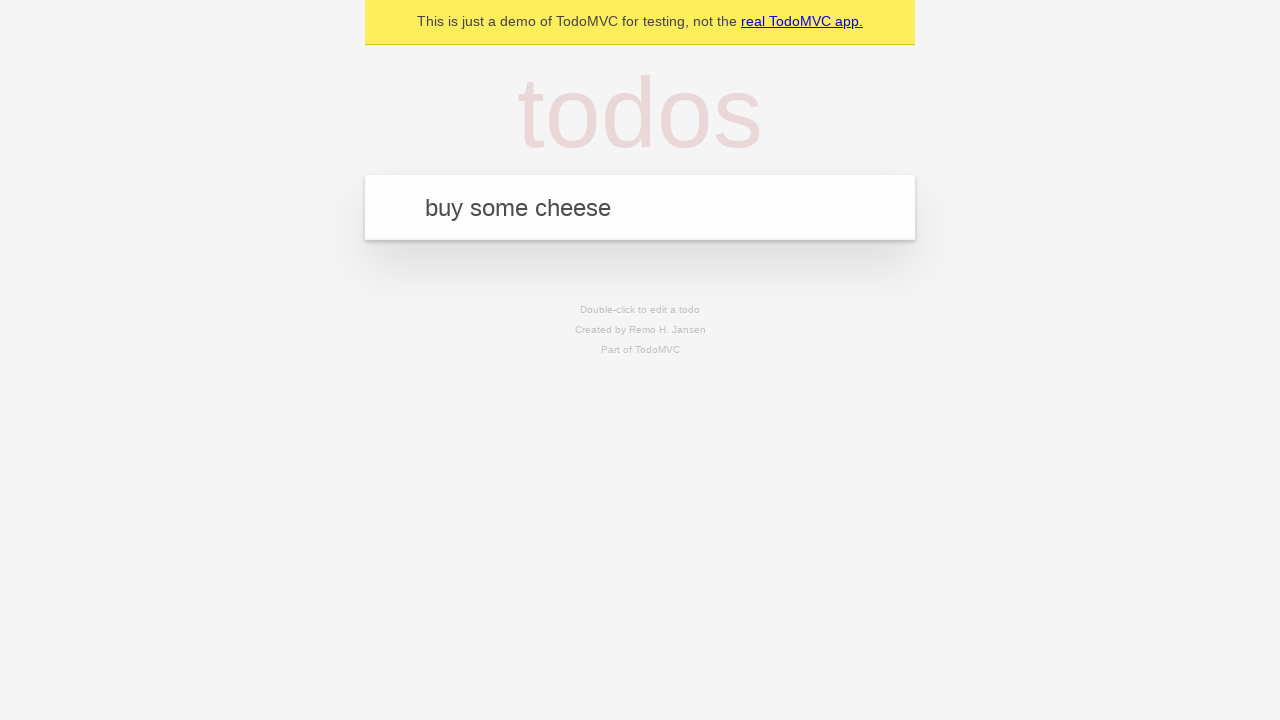

Pressed Enter to add todo 'buy some cheese' on internal:attr=[placeholder="What needs to be done?"i]
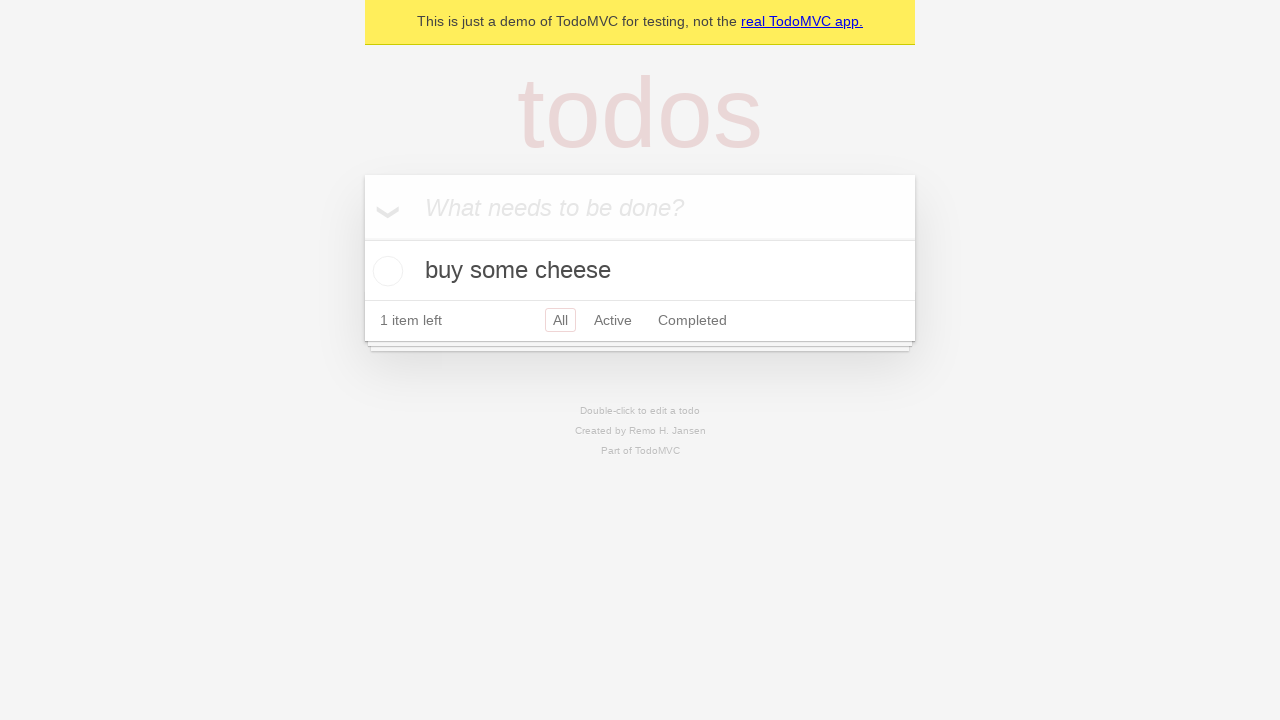

Filled todo input with 'feed the cat' on internal:attr=[placeholder="What needs to be done?"i]
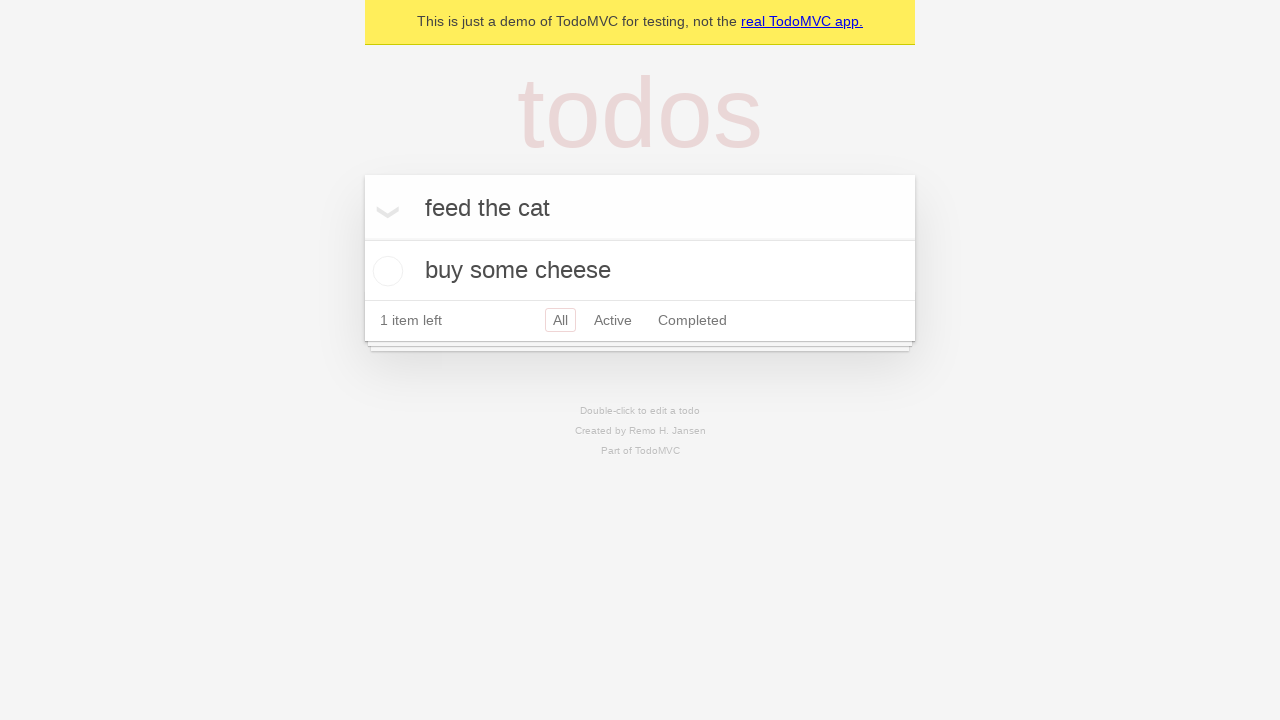

Pressed Enter to add todo 'feed the cat' on internal:attr=[placeholder="What needs to be done?"i]
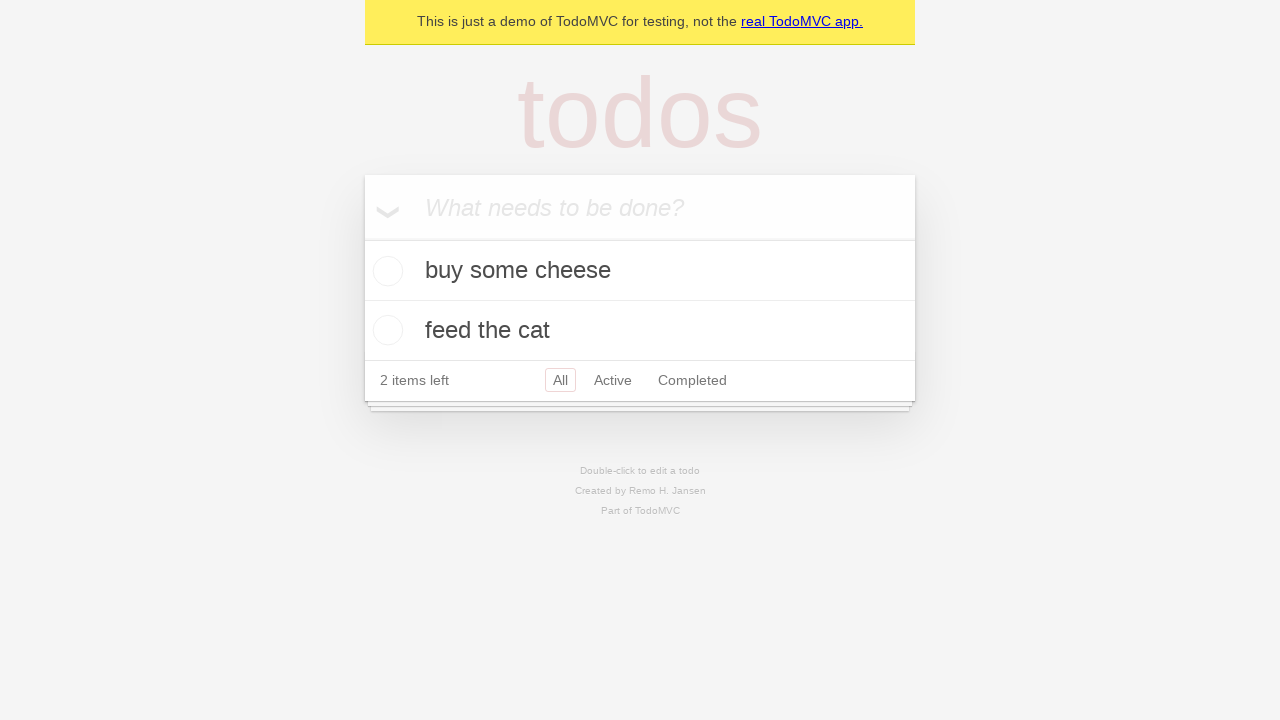

Filled todo input with 'book a doctors appointment' on internal:attr=[placeholder="What needs to be done?"i]
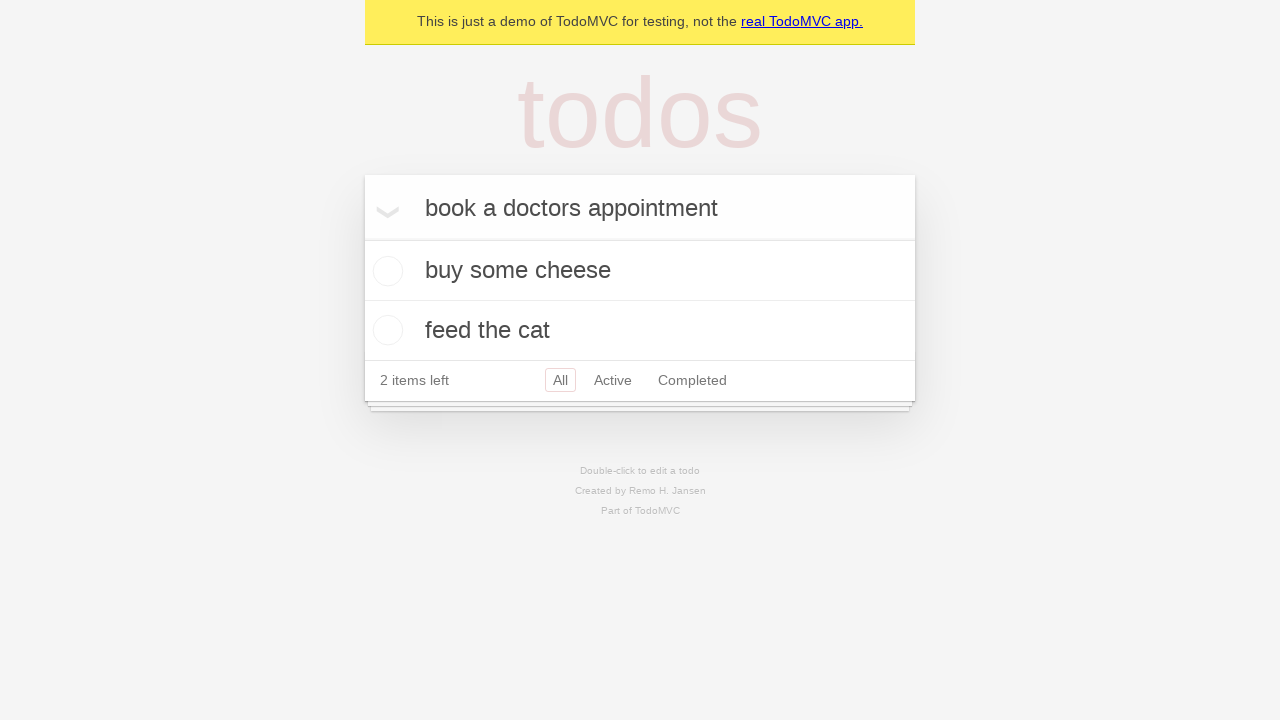

Pressed Enter to add todo 'book a doctors appointment' on internal:attr=[placeholder="What needs to be done?"i]
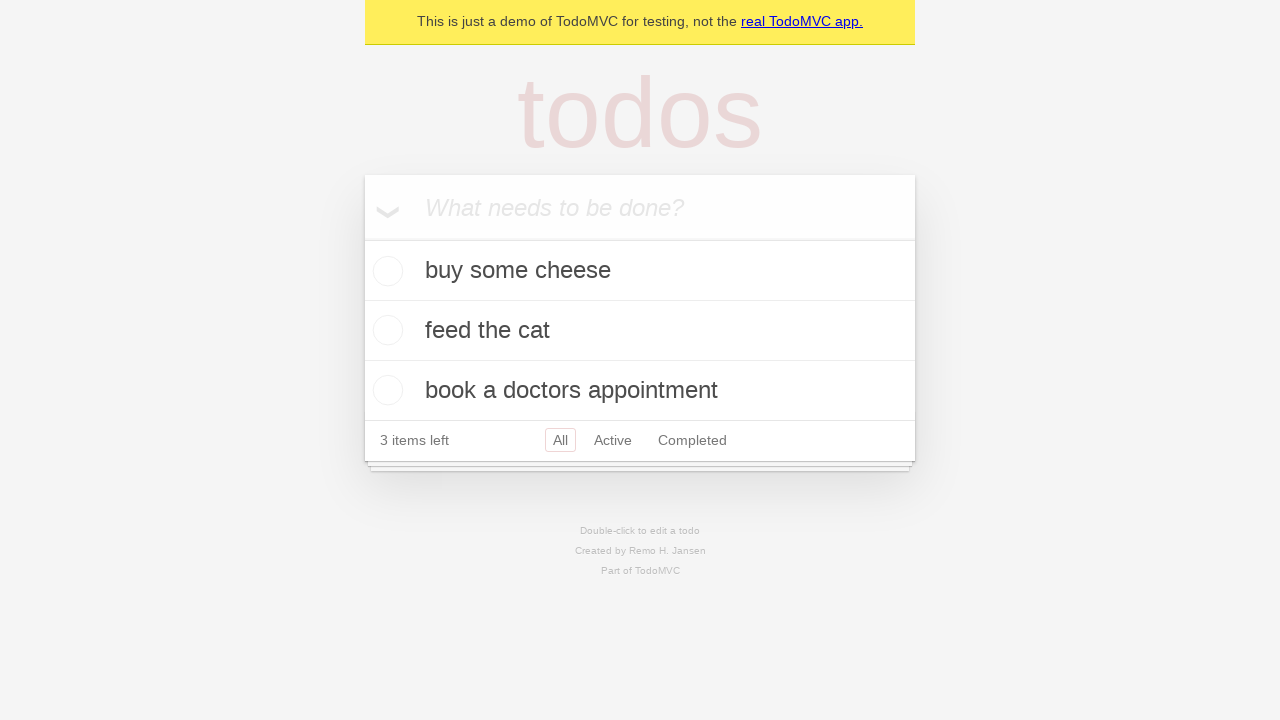

All 3 todos loaded and visible
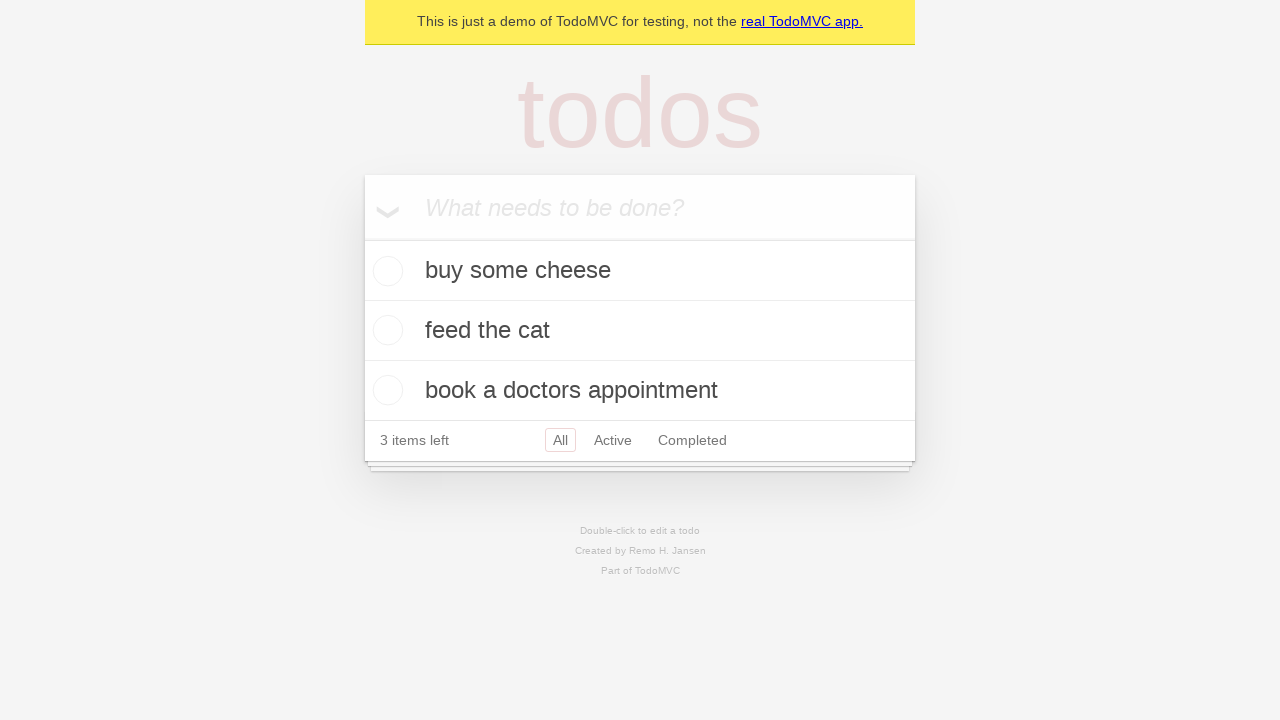

Checked the first todo as completed at (385, 271) on .todo-list li .toggle >> nth=0
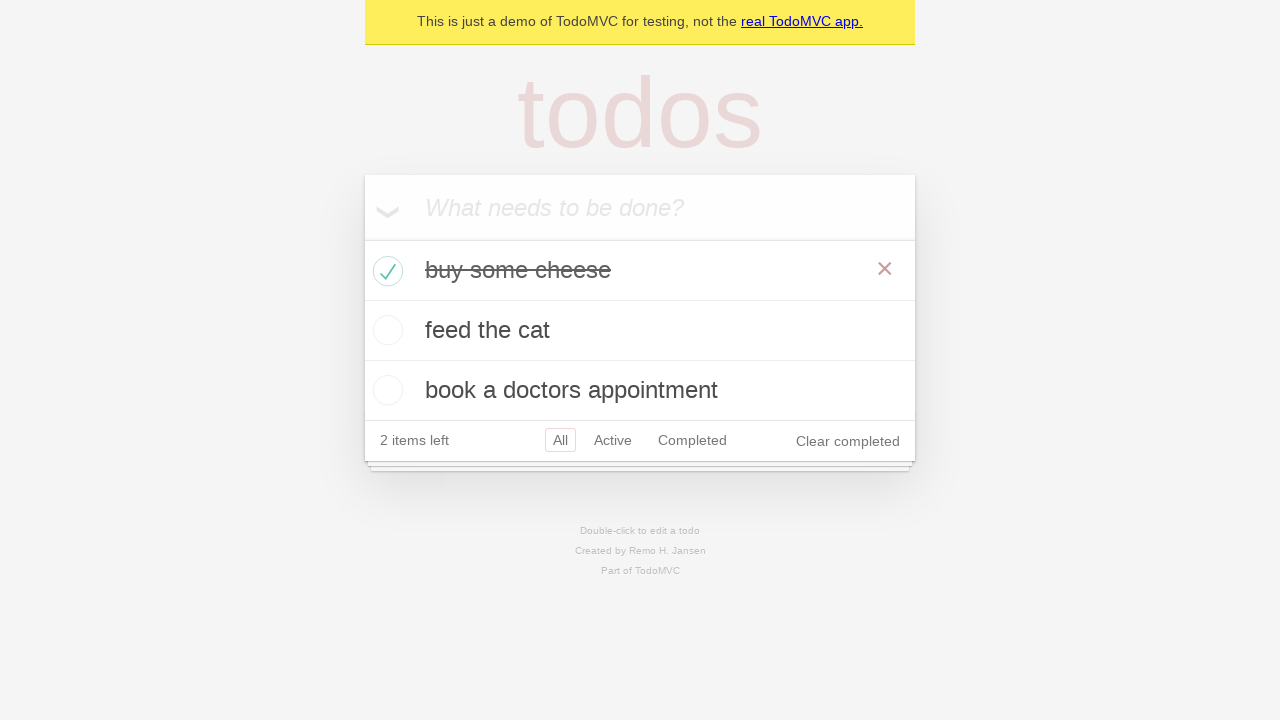

Clicked 'Clear completed' button at (848, 441) on internal:role=button[name="Clear completed"i]
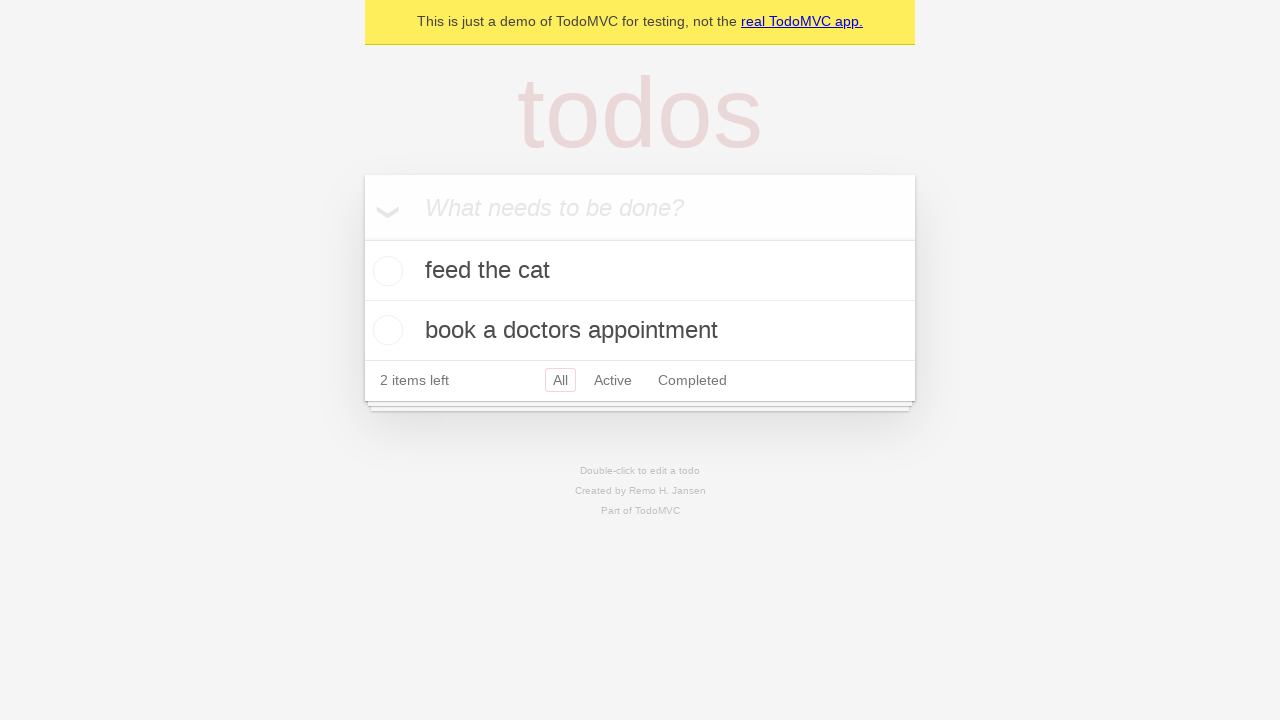

Verified 'Clear completed' button is hidden when no completed items exist
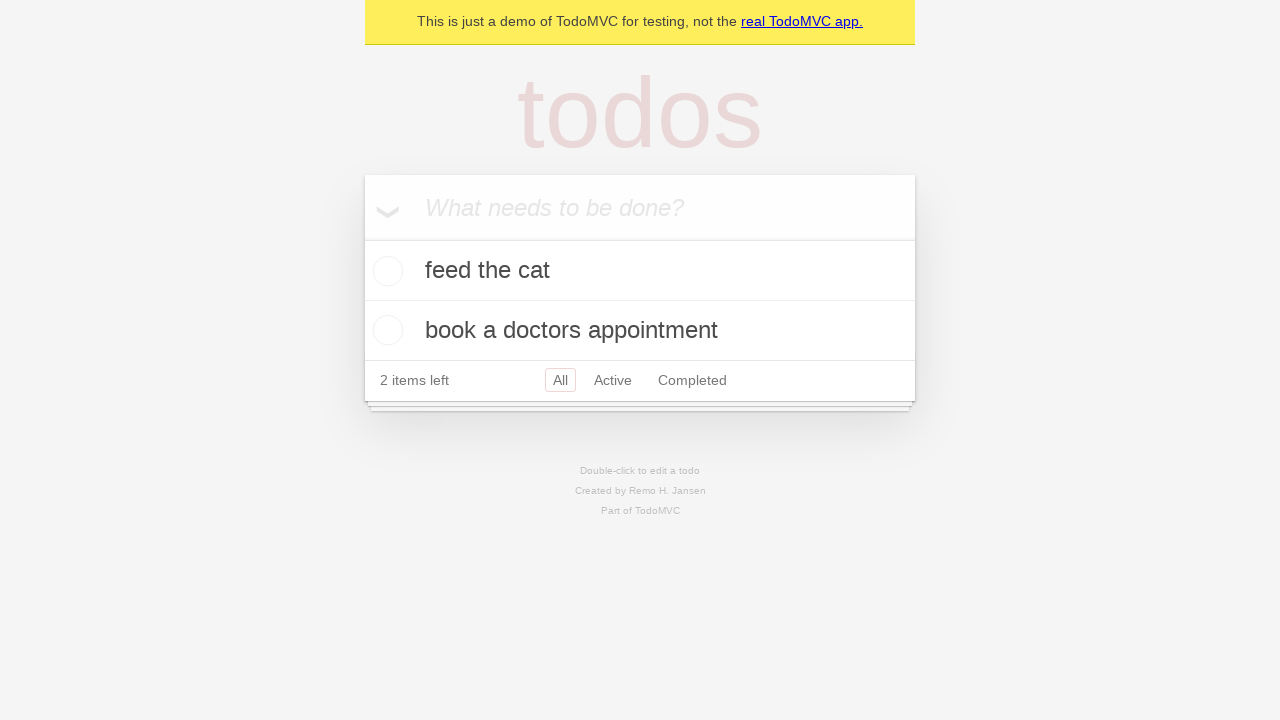

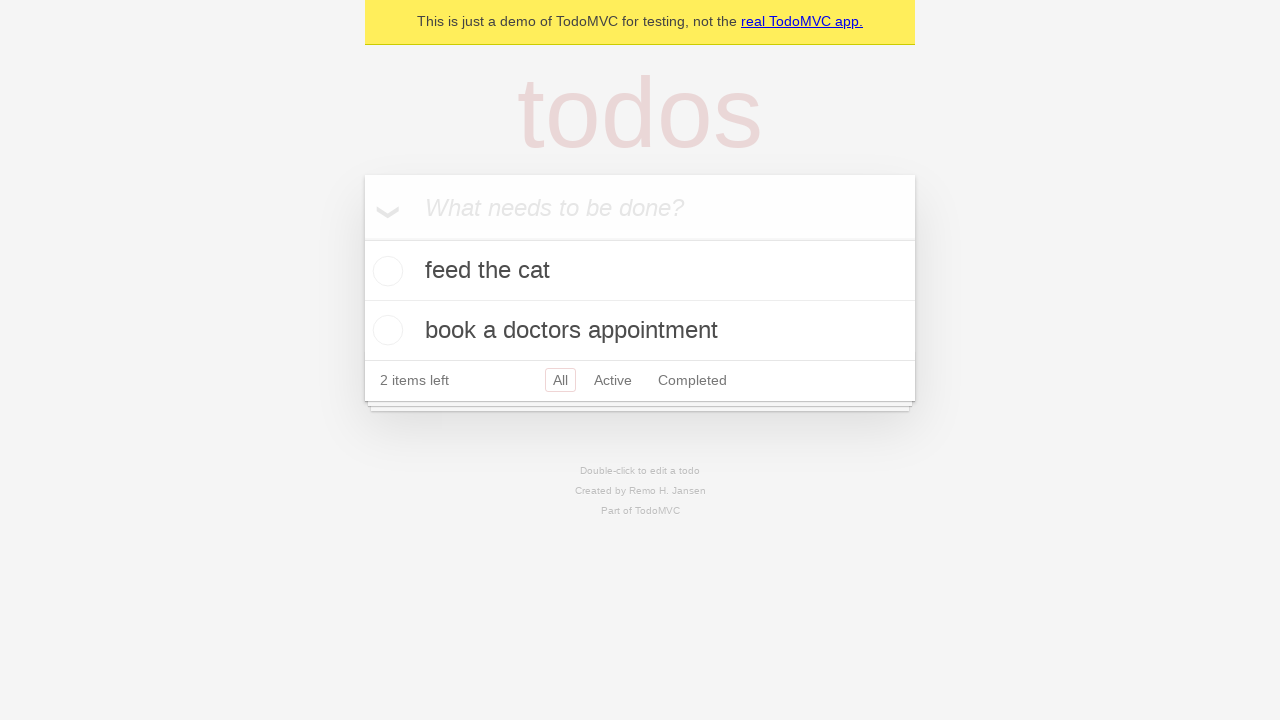